Tests inserting a time value into the hour field in the appointment form.

Starting URL: https://test-a-pet.vercel.app/

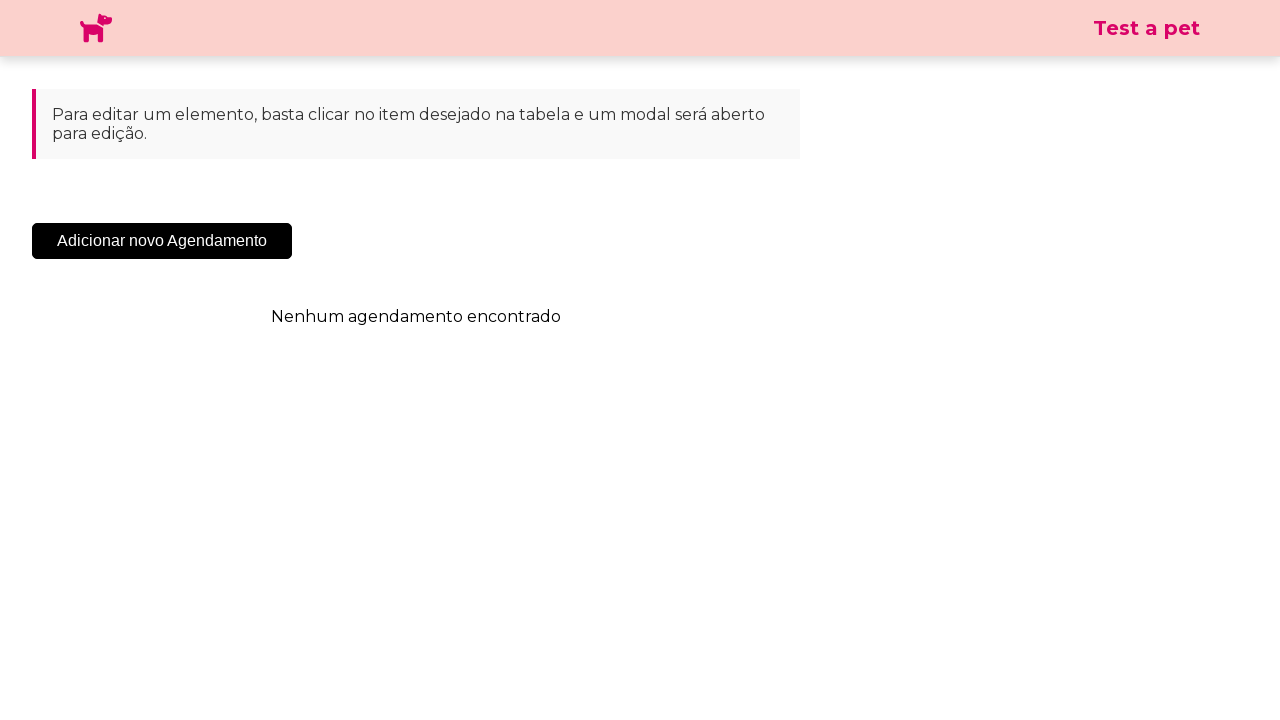

Clicked 'Adicionar Novo Agendamento' button to open appointment form at (162, 241) on .sc-cHqXqK.kZzwzX
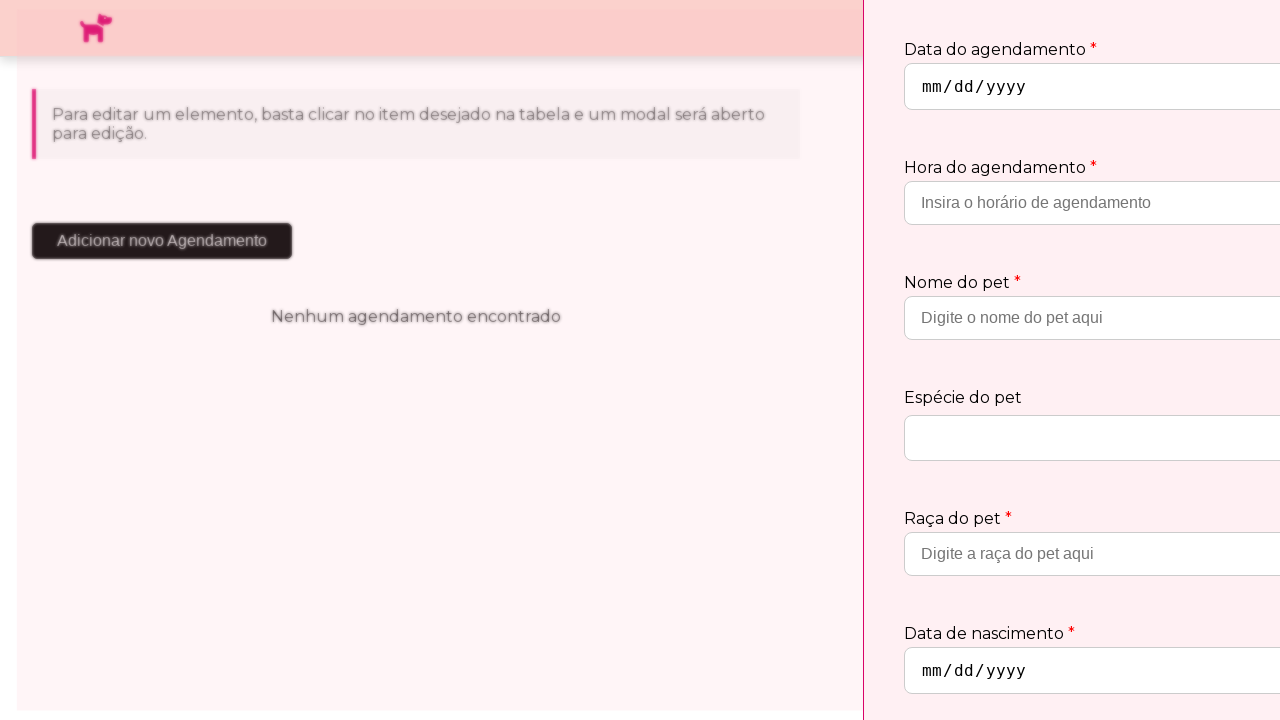

Appointment form modal appeared
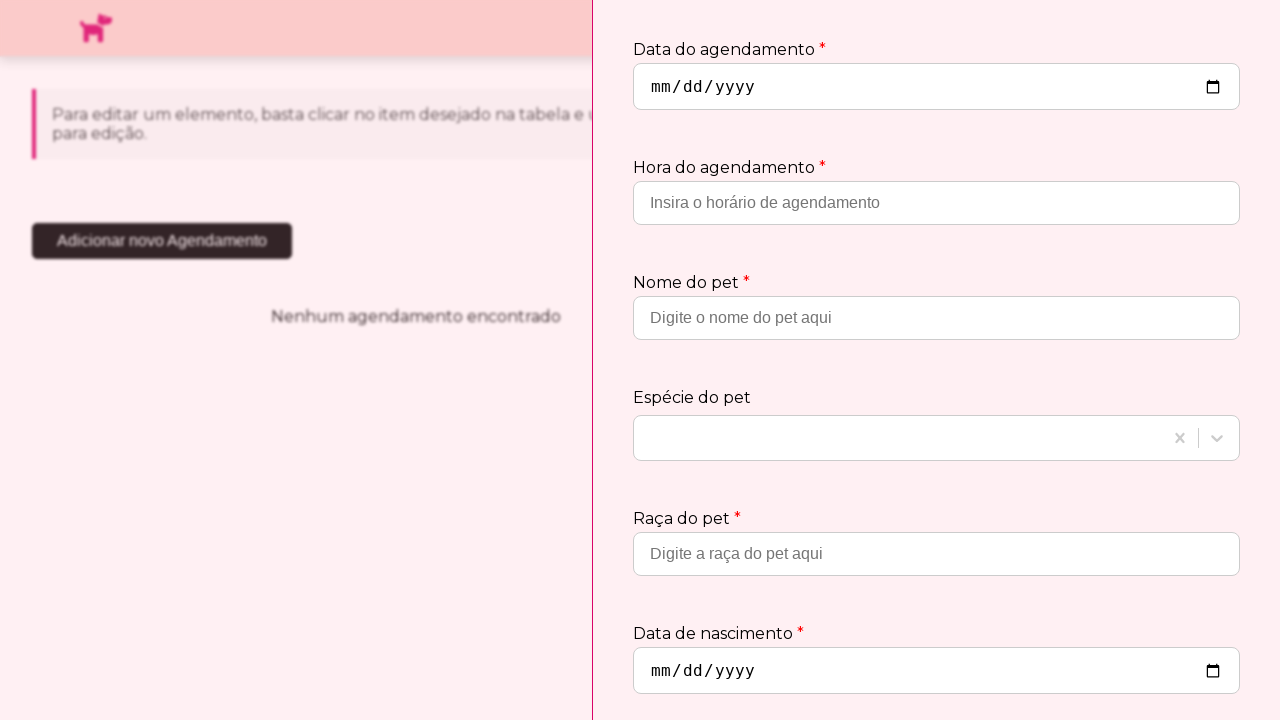

Entered time value '10:30' in hour field on input[type='hour']
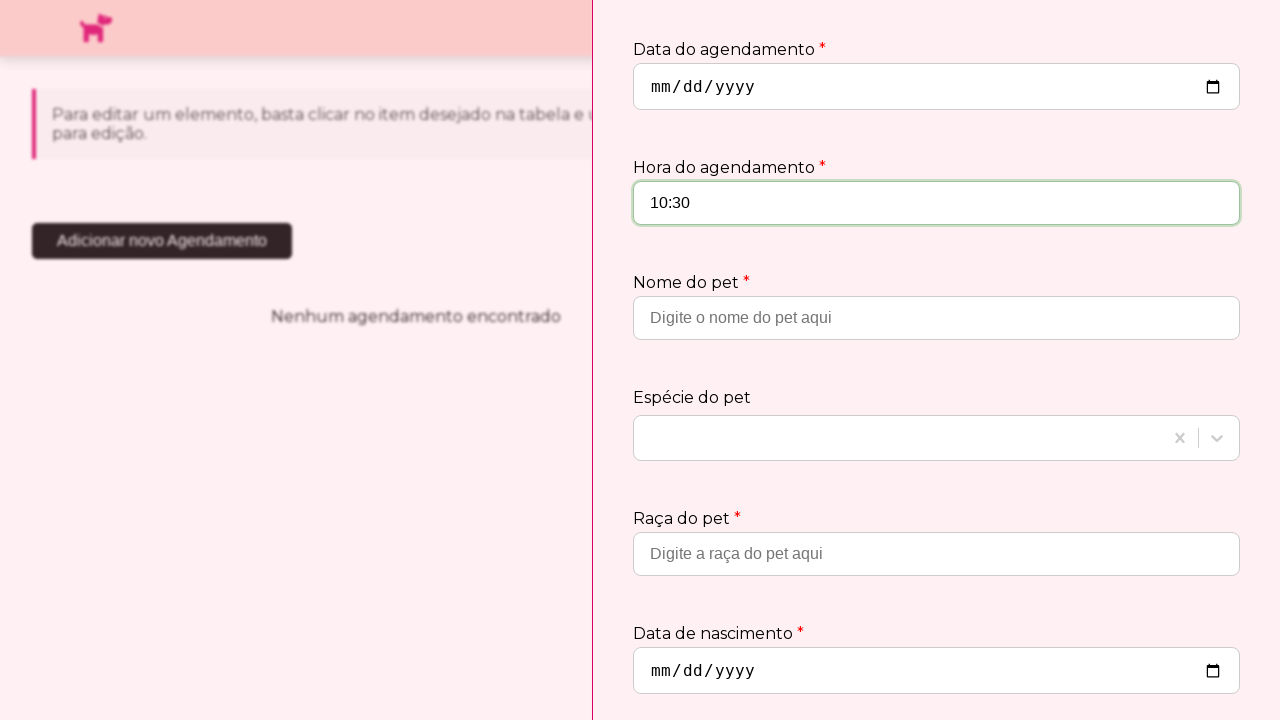

Verified time value '10:30' was correctly set in hour field
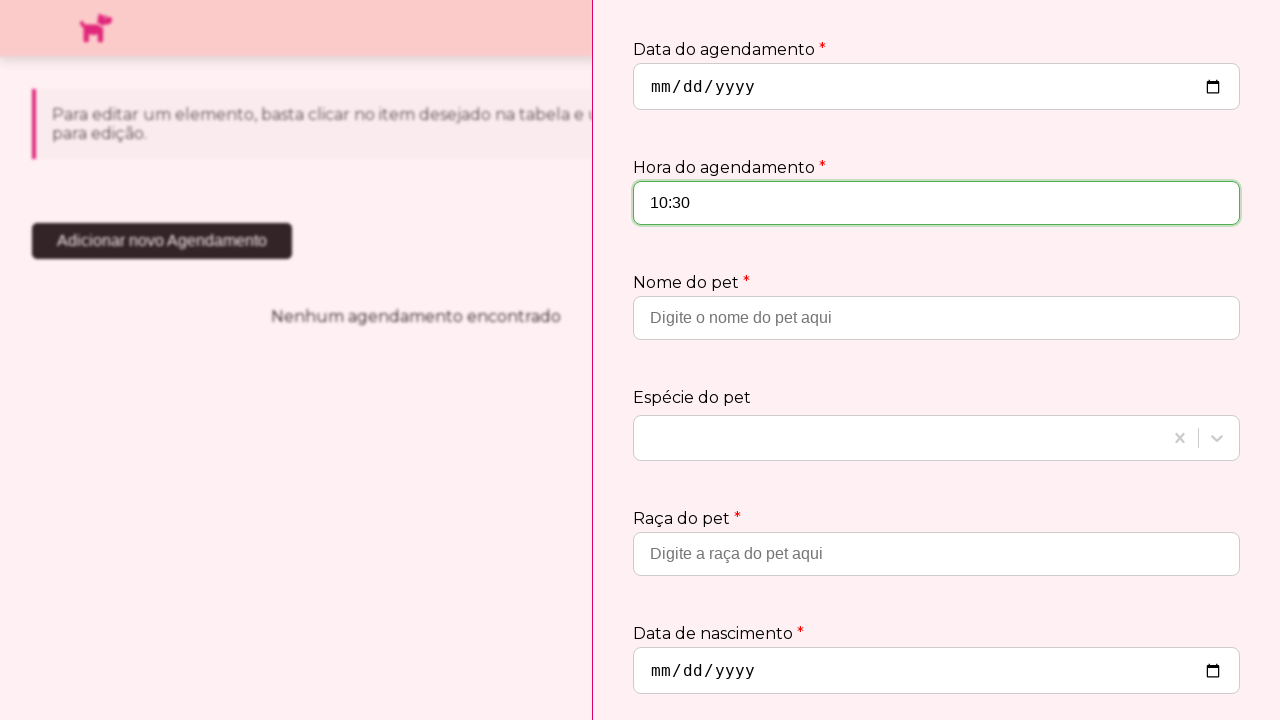

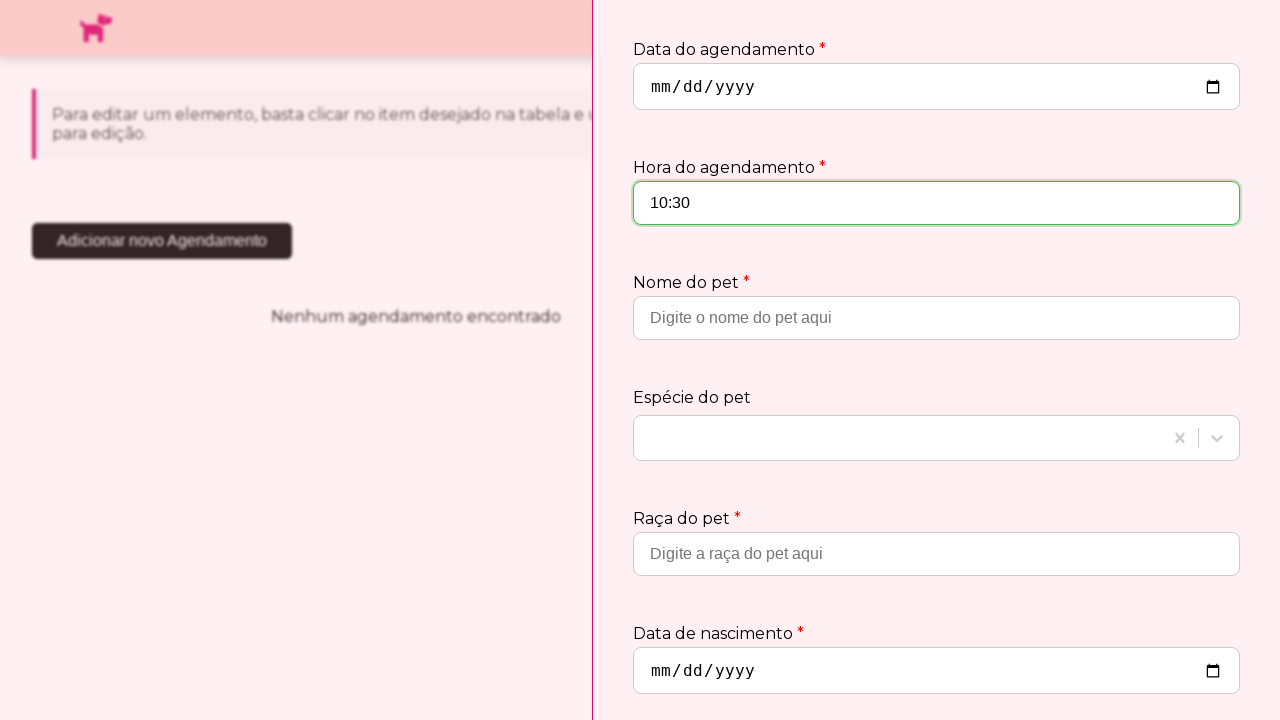